Tests adding an element on the Herokuapp demo site by clicking the Add Element button and verifying the new element appears

Starting URL: https://the-internet.herokuapp.com/

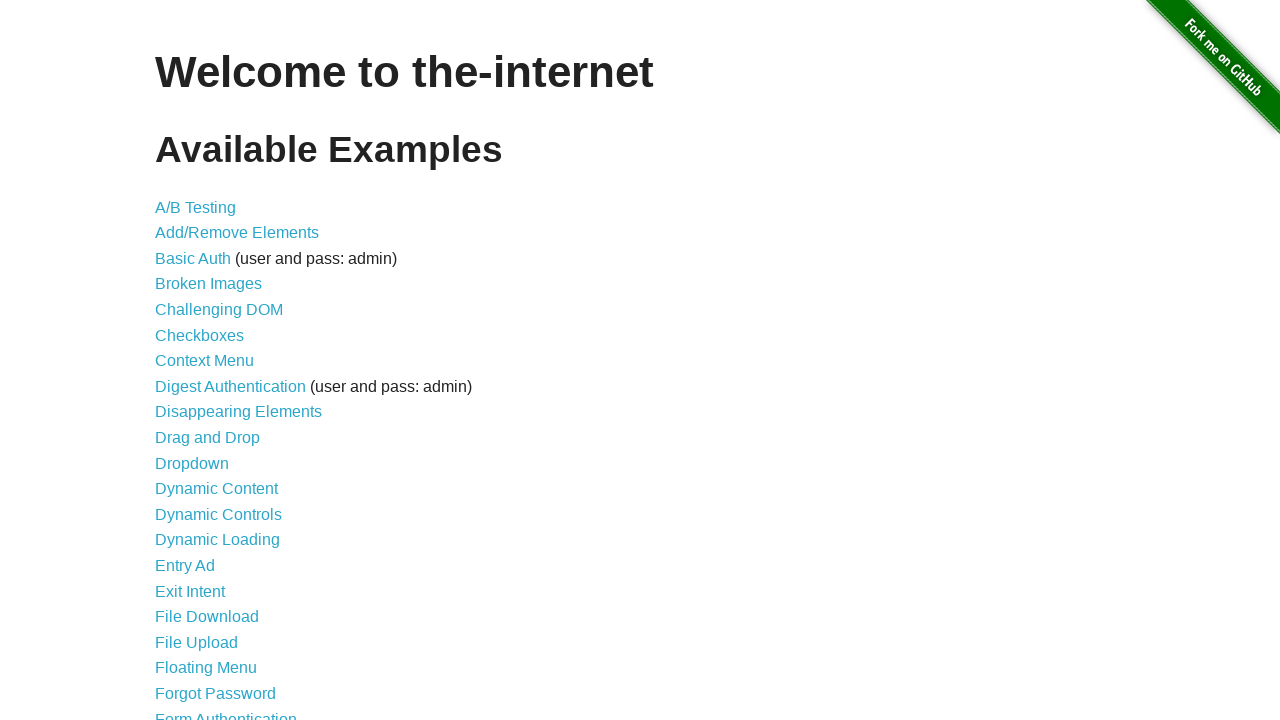

Clicked on Add/Remove Elements link at (237, 233) on a[href='/add_remove_elements/']
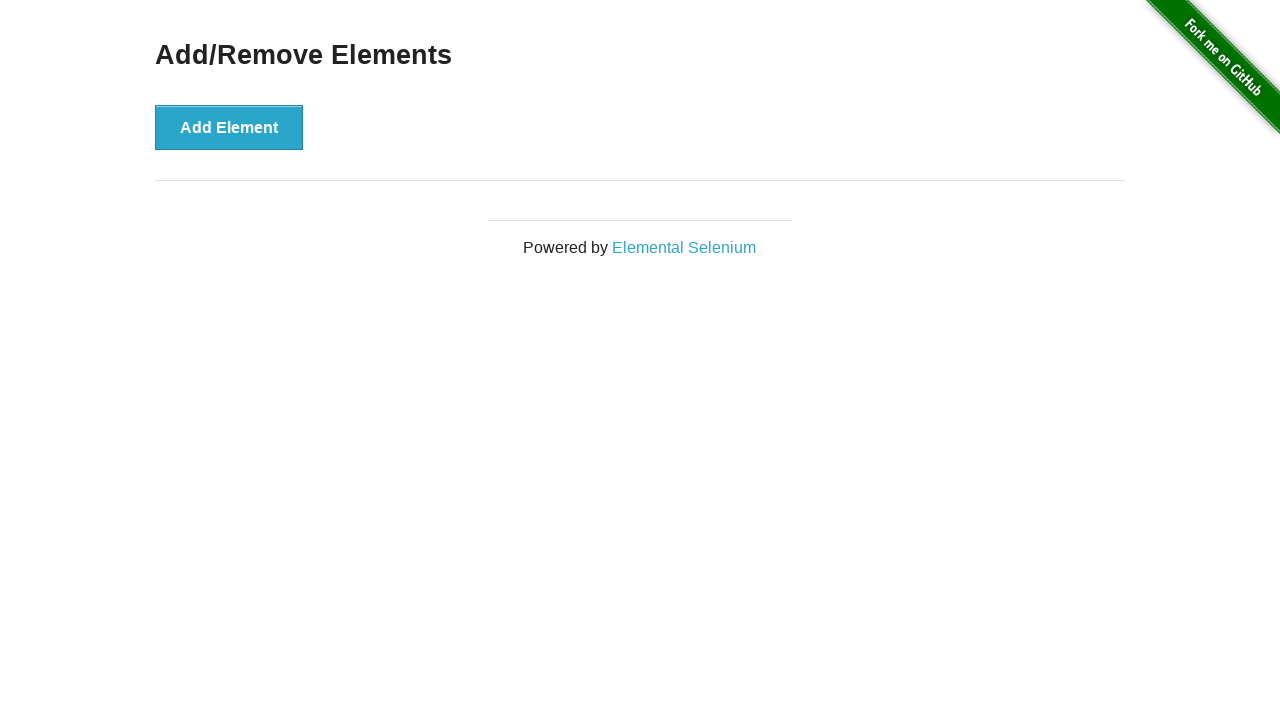

Clicked Add Element button at (229, 127) on button[onclick='addElement()']
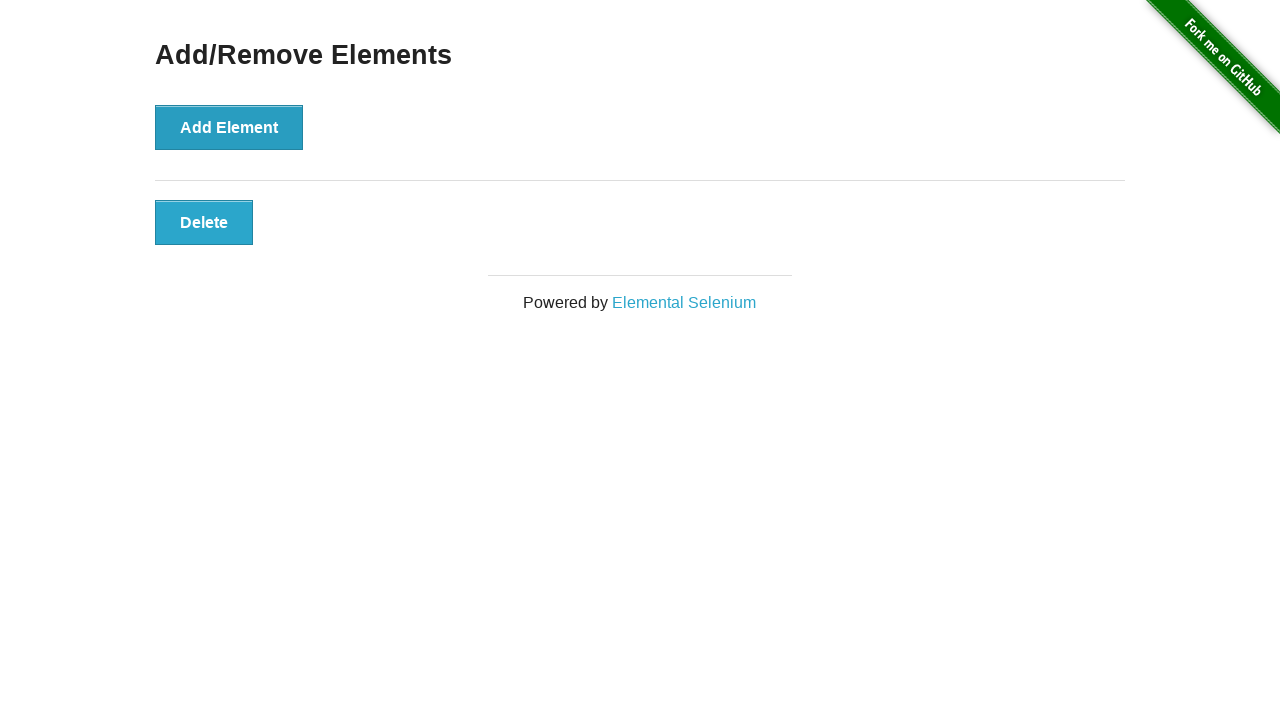

Verified the added element is displayed
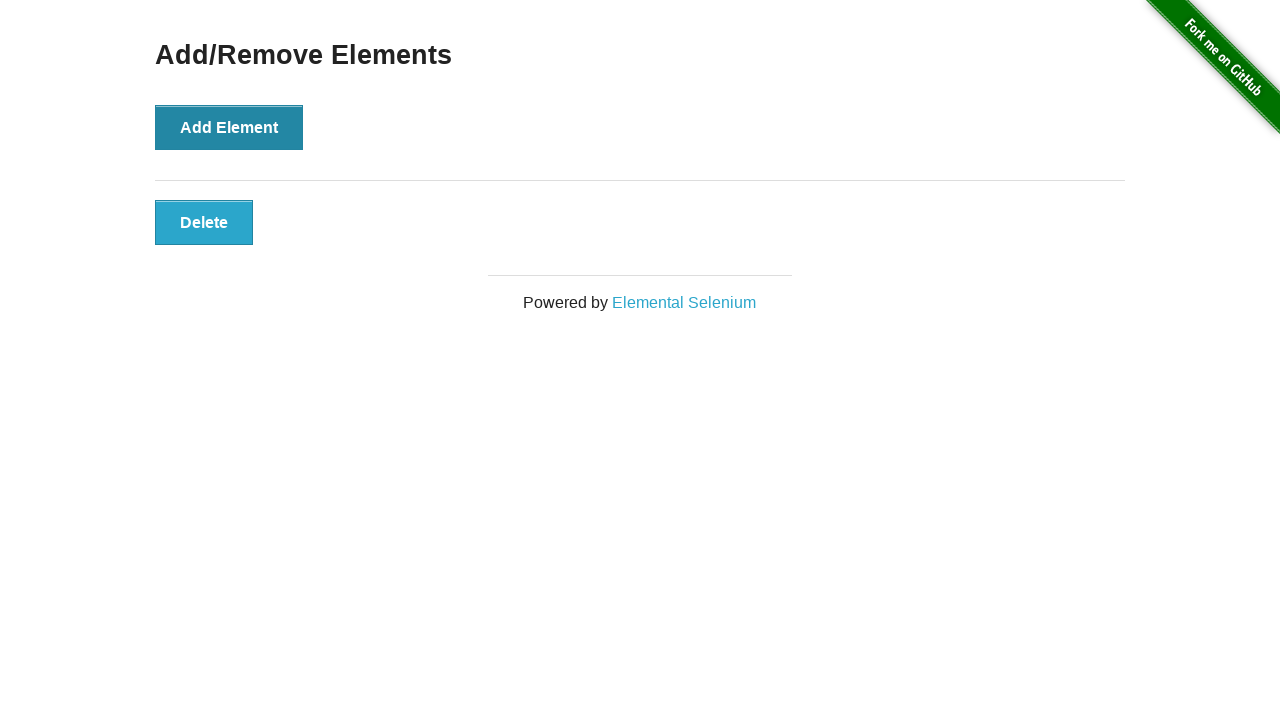

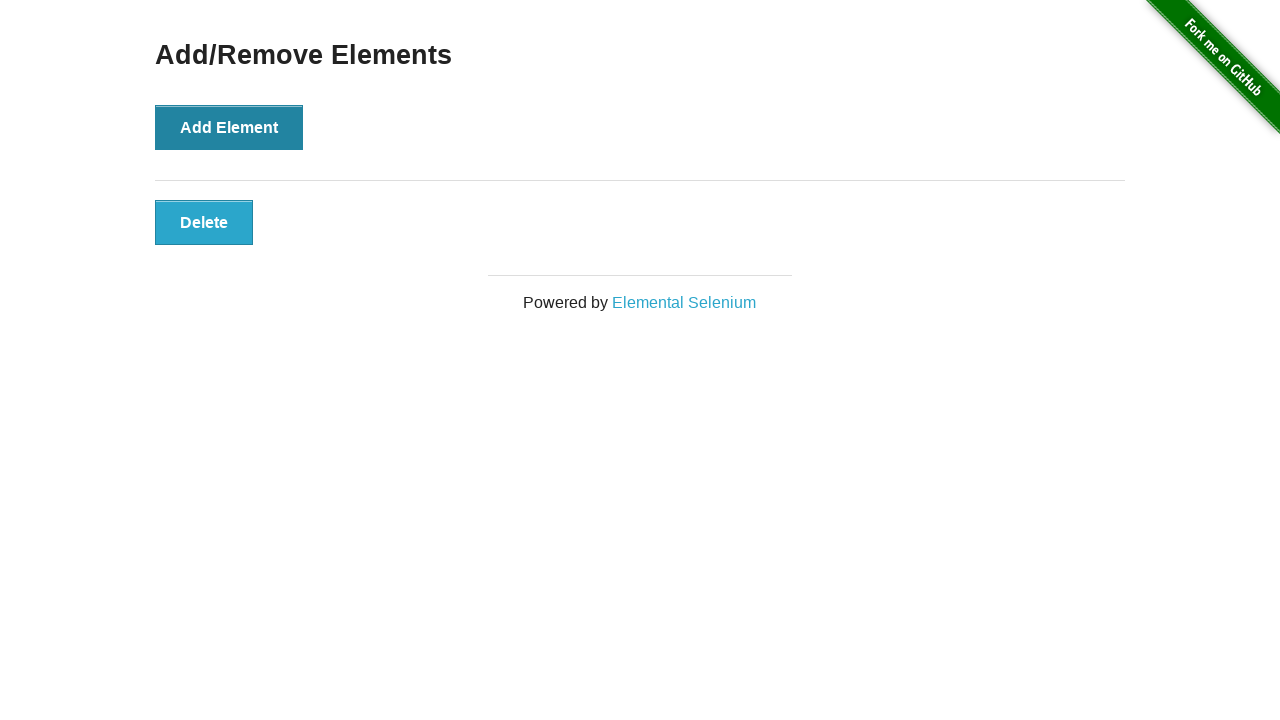